Tests editing a todo item by double-clicking, changing the text, and pressing Enter.

Starting URL: https://demo.playwright.dev/todomvc

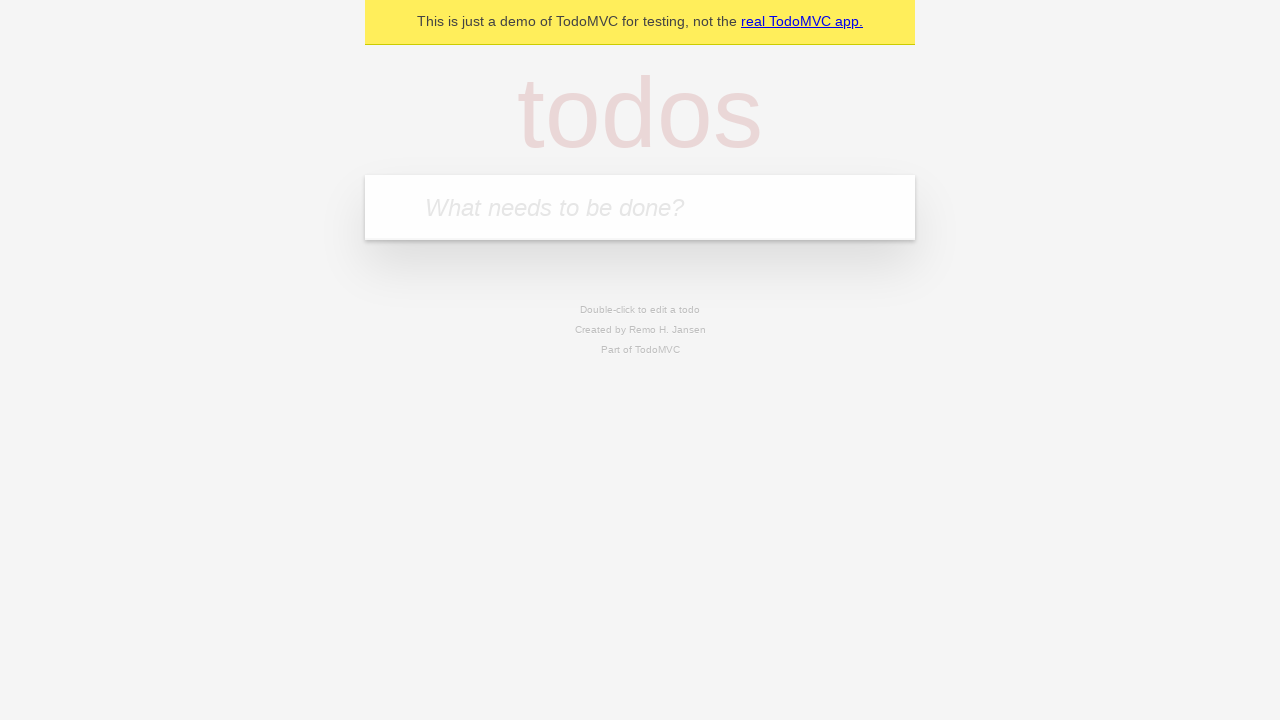

Filled todo input with 'buy some cheese' on internal:attr=[placeholder="What needs to be done?"i]
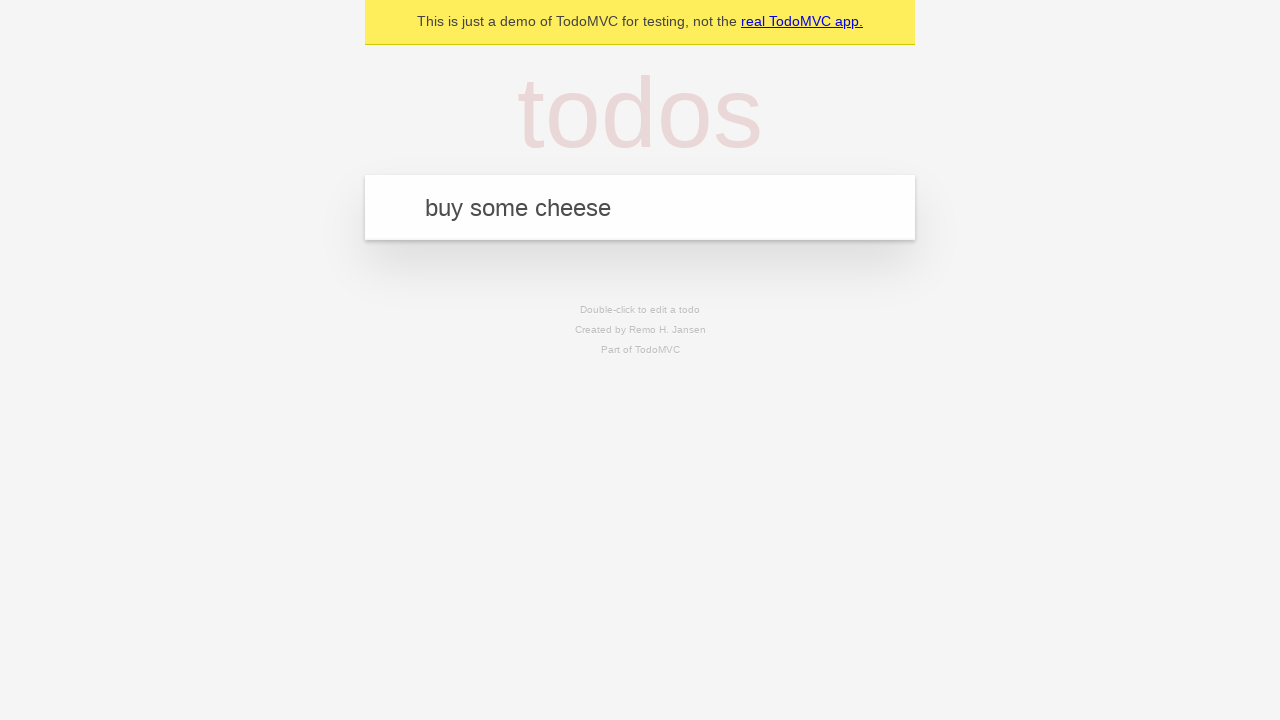

Pressed Enter to add first todo item on internal:attr=[placeholder="What needs to be done?"i]
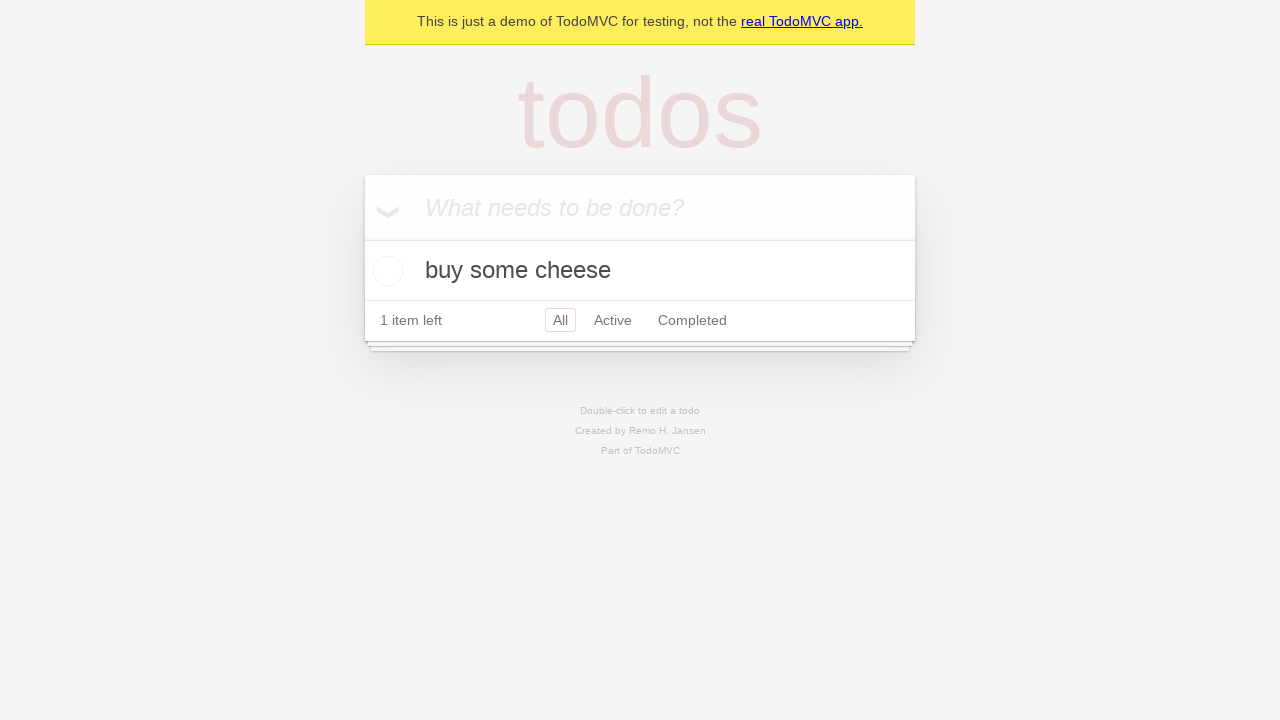

Filled todo input with 'feed the cat' on internal:attr=[placeholder="What needs to be done?"i]
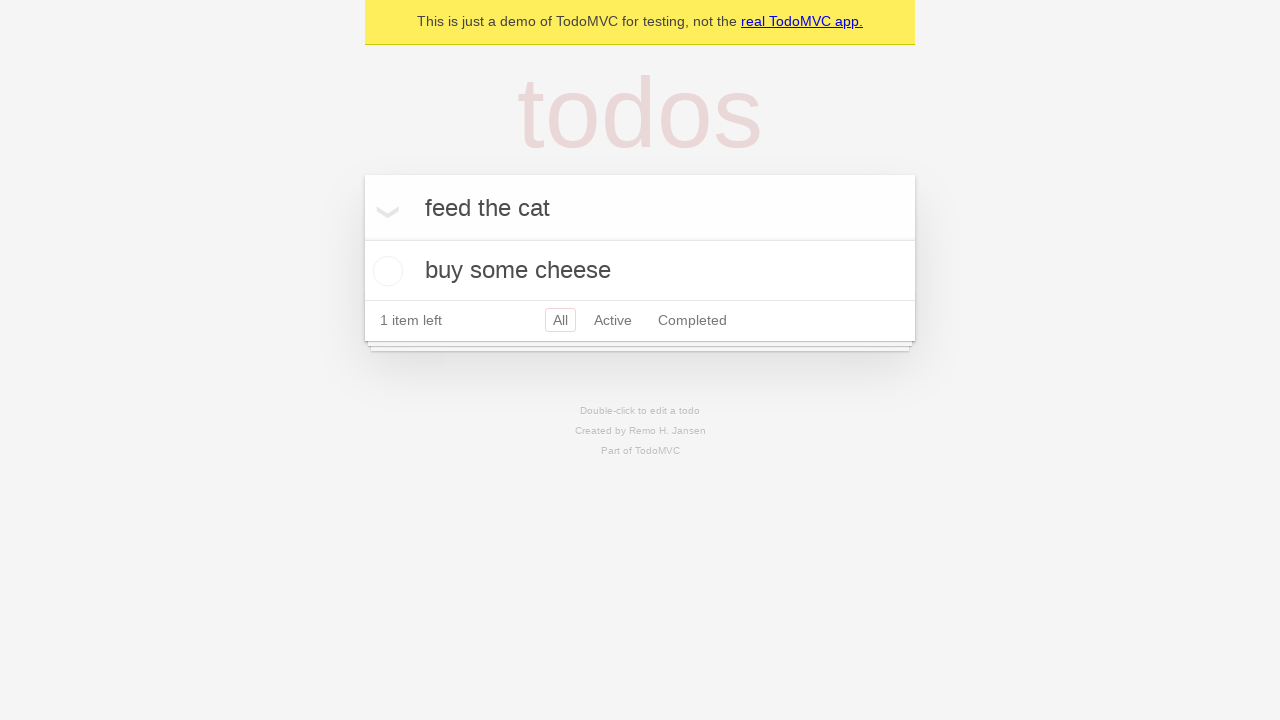

Pressed Enter to add second todo item on internal:attr=[placeholder="What needs to be done?"i]
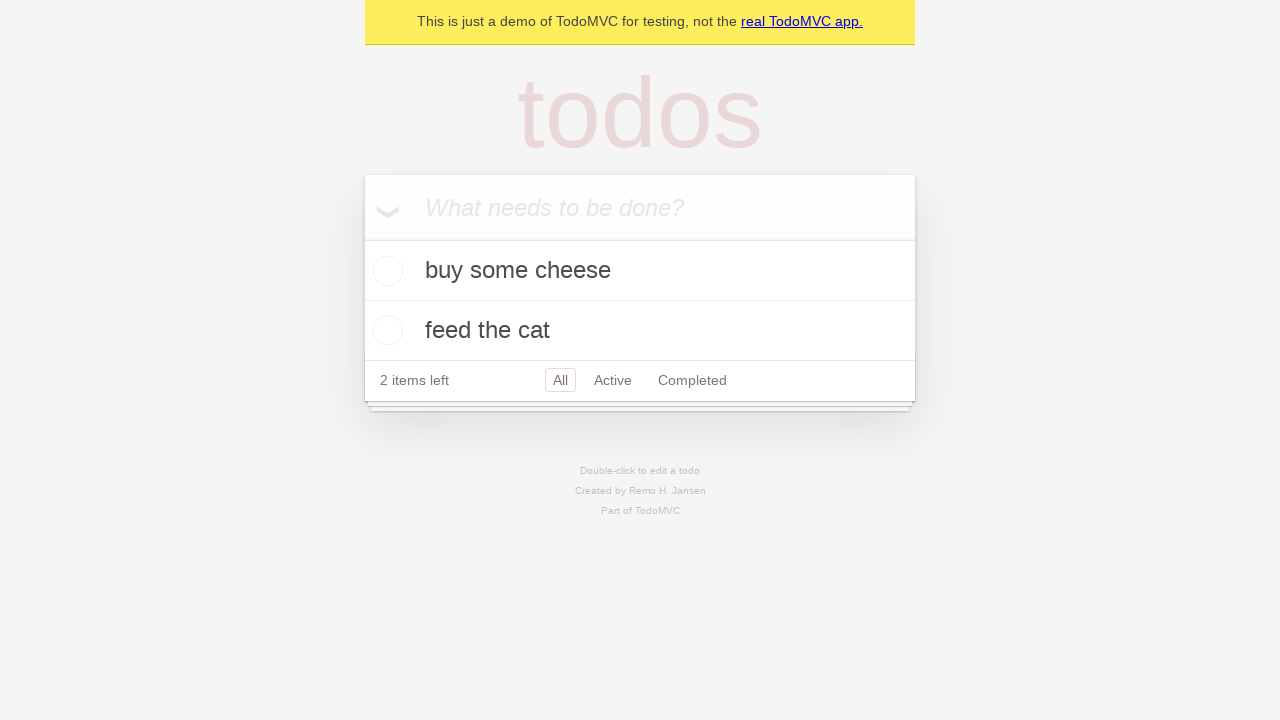

Filled todo input with 'book a doctors appointment' on internal:attr=[placeholder="What needs to be done?"i]
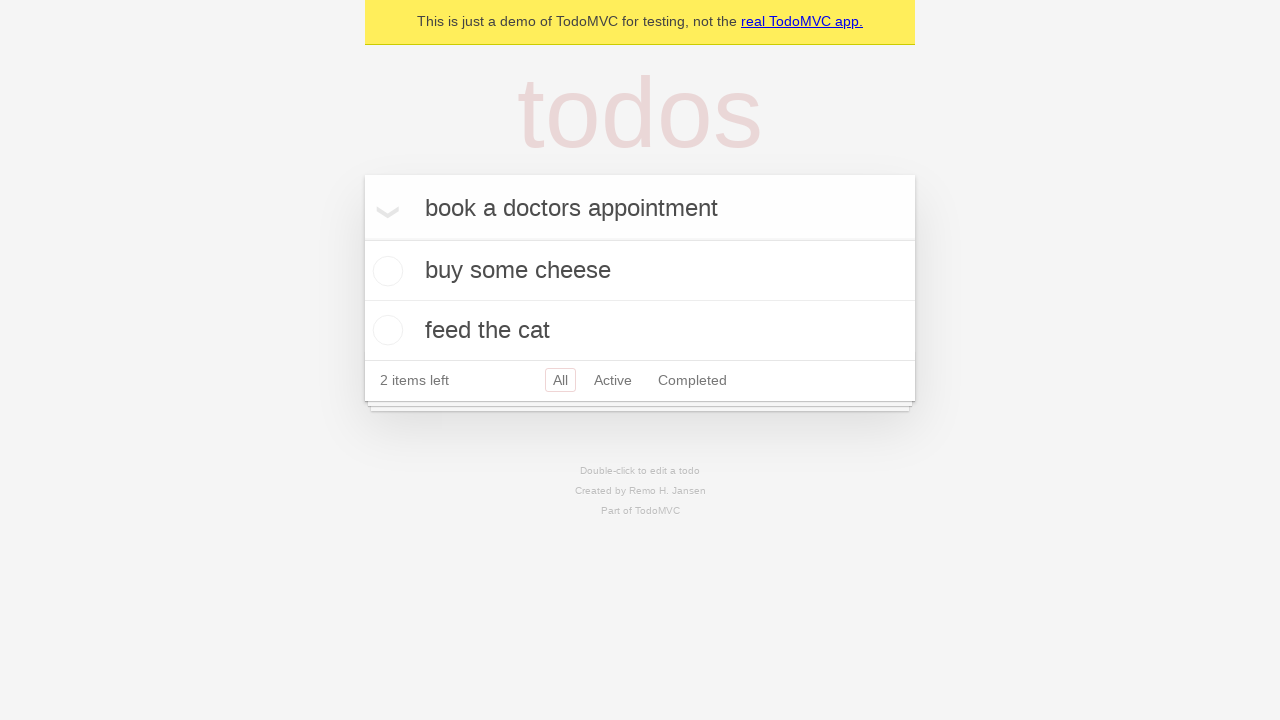

Pressed Enter to add third todo item on internal:attr=[placeholder="What needs to be done?"i]
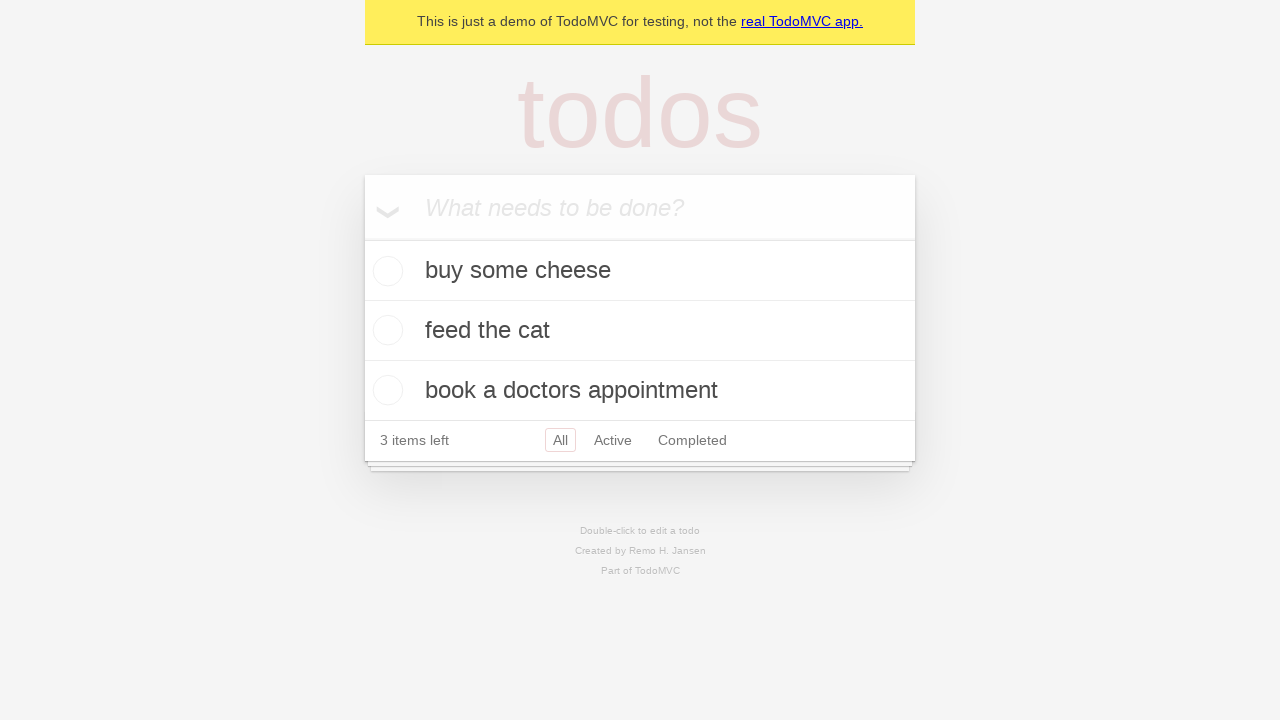

Double-clicked second todo item to enter edit mode at (640, 331) on internal:testid=[data-testid="todo-item"s] >> nth=1
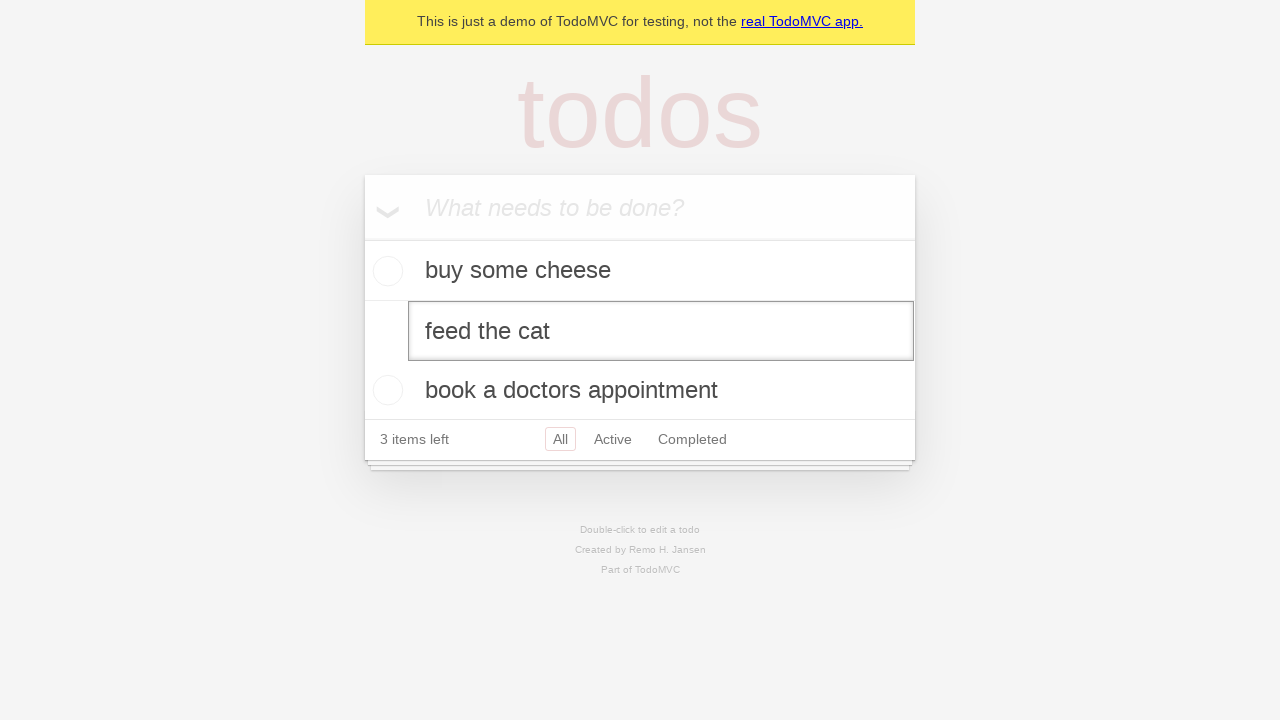

Filled edit textbox with 'buy some sausages' on internal:testid=[data-testid="todo-item"s] >> nth=1 >> internal:role=textbox[nam
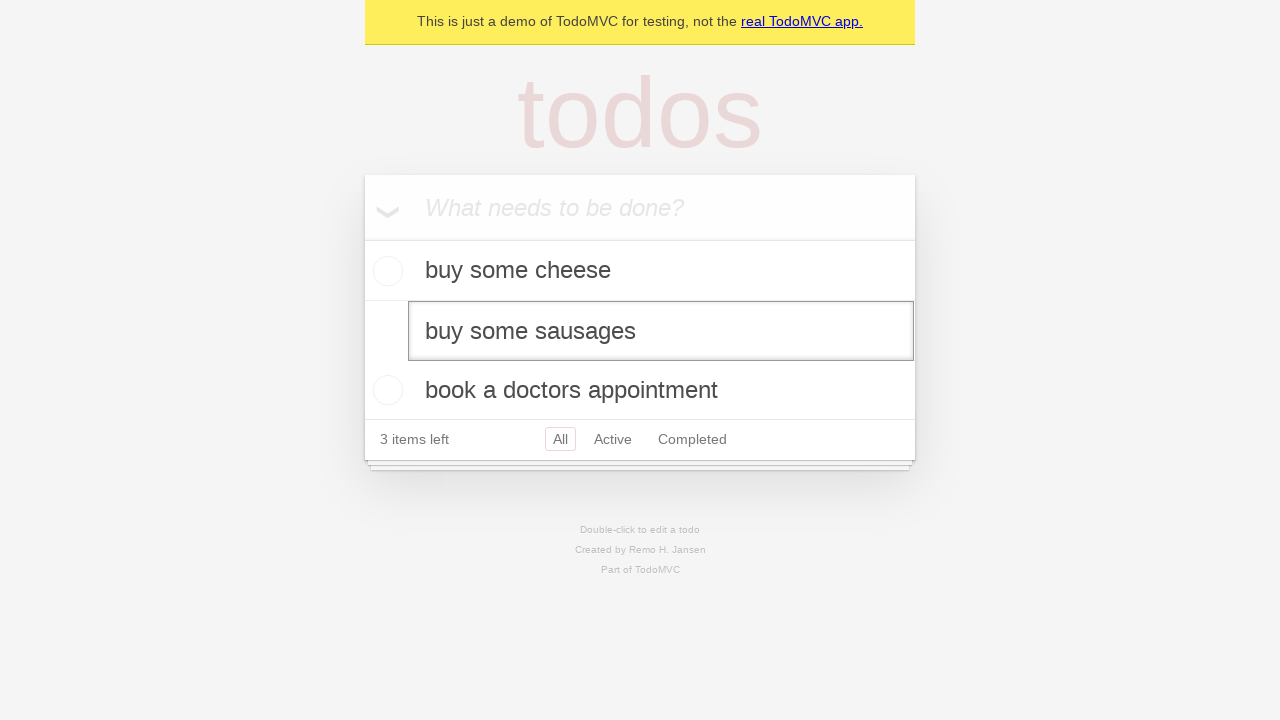

Pressed Enter to confirm the edited todo item on internal:testid=[data-testid="todo-item"s] >> nth=1 >> internal:role=textbox[nam
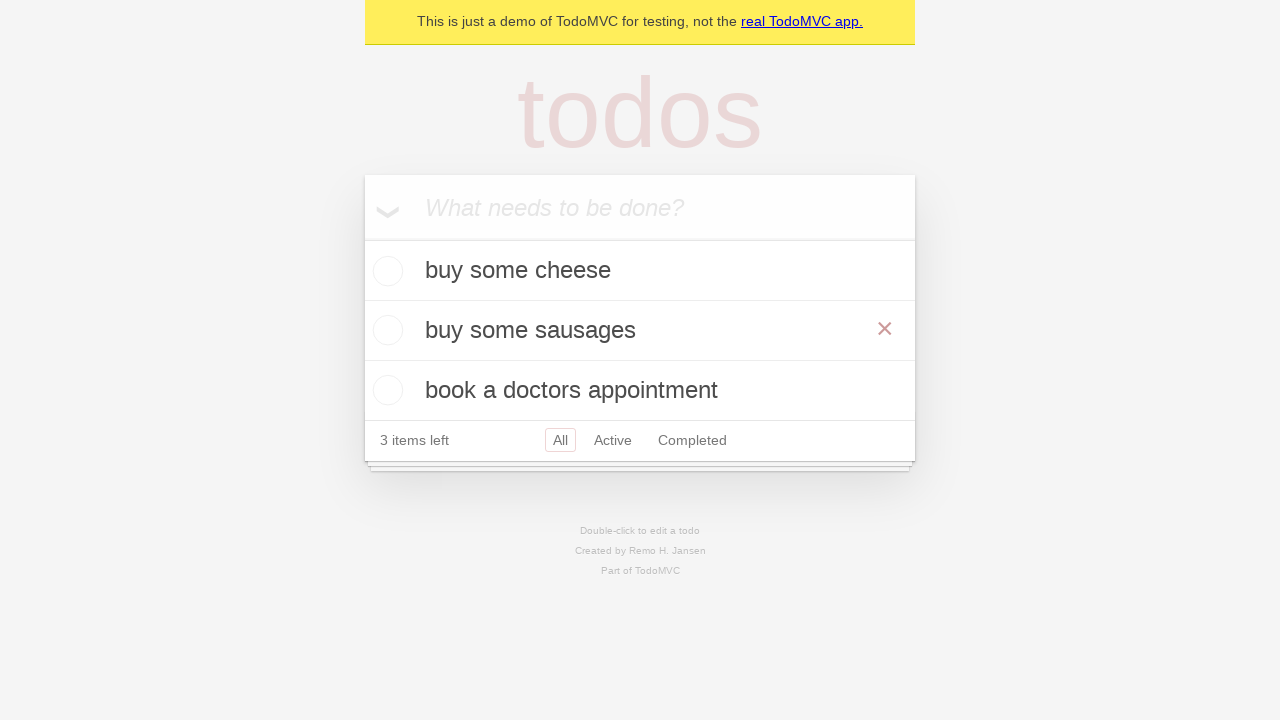

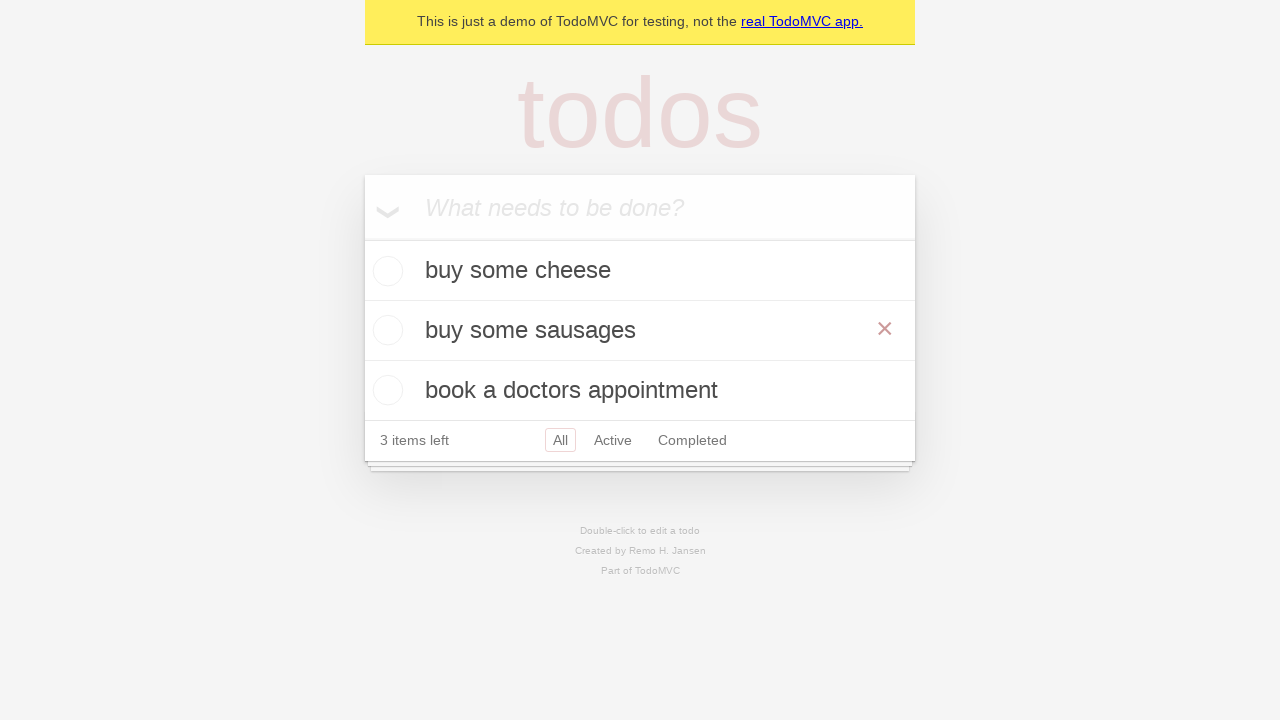